Tests the people list page by adding a new person with full details including name, surname, job, date of birth, language, and employment status

Starting URL: https://kristinek.github.io/site/tasks/list_of_people.html

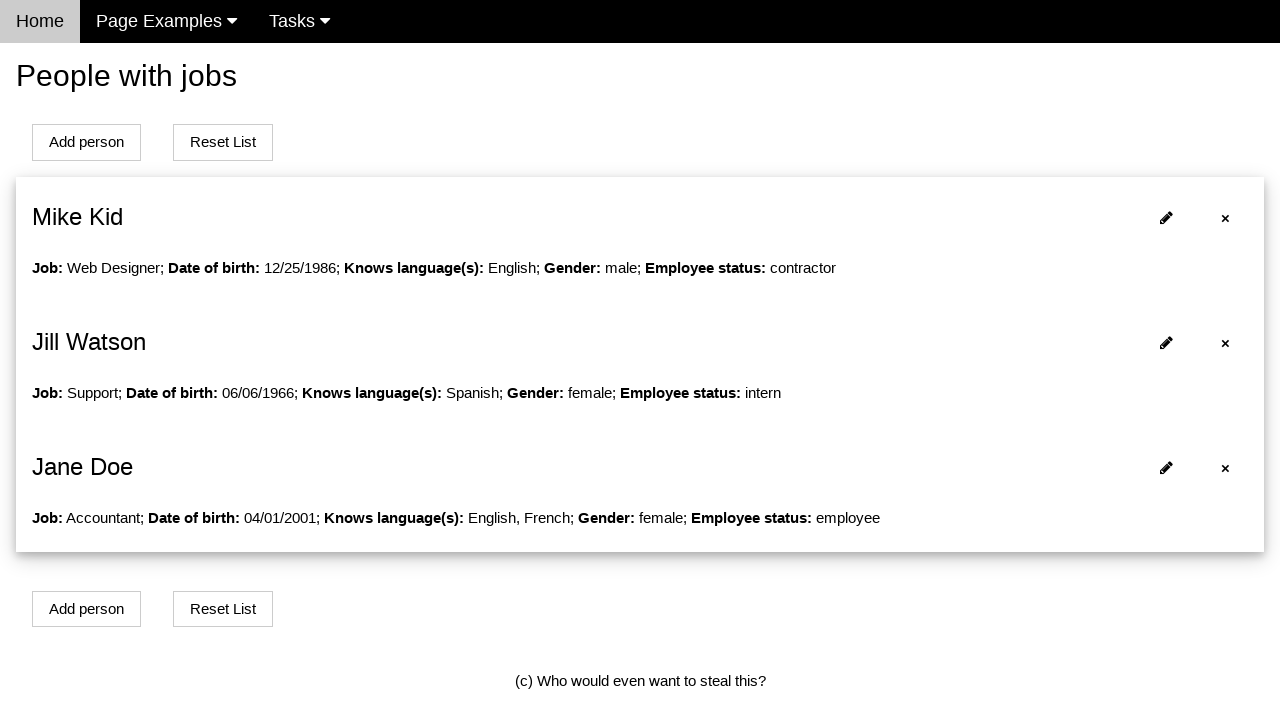

Clicked Add person button at (86, 142) on xpath=//*[@id='addPersonBtn'][1]
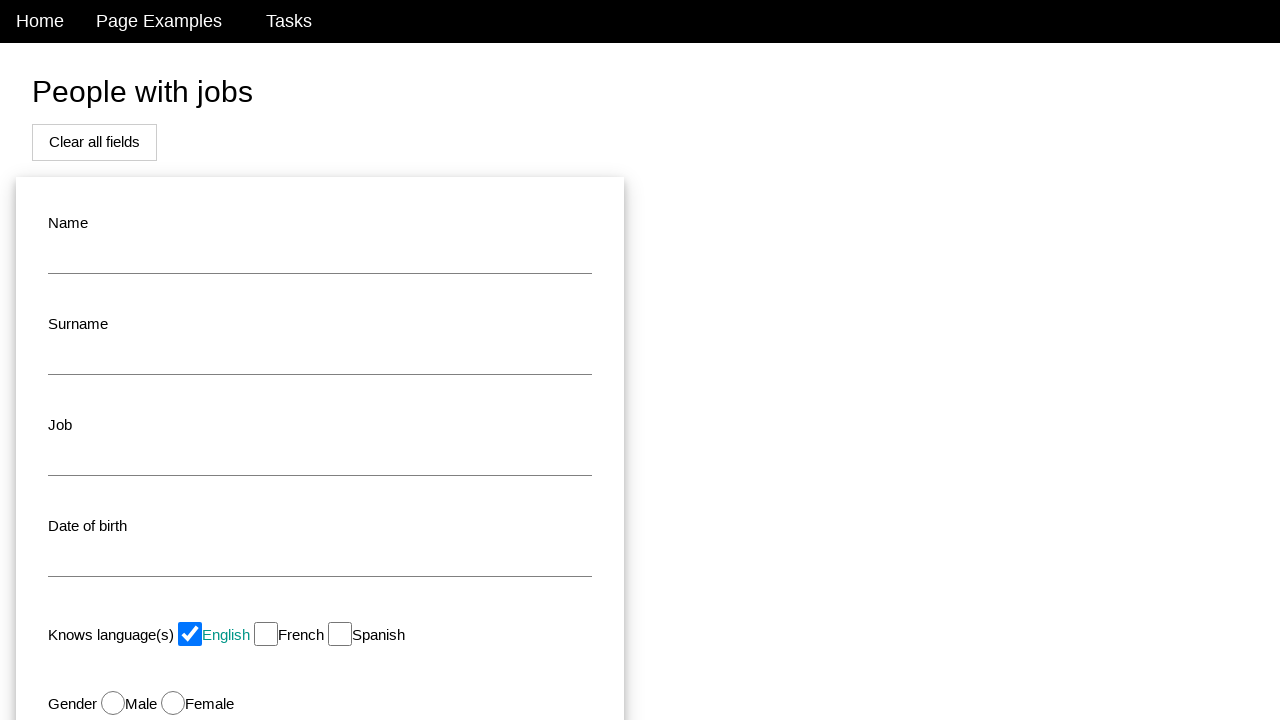

Entered name 'Lena' on #name
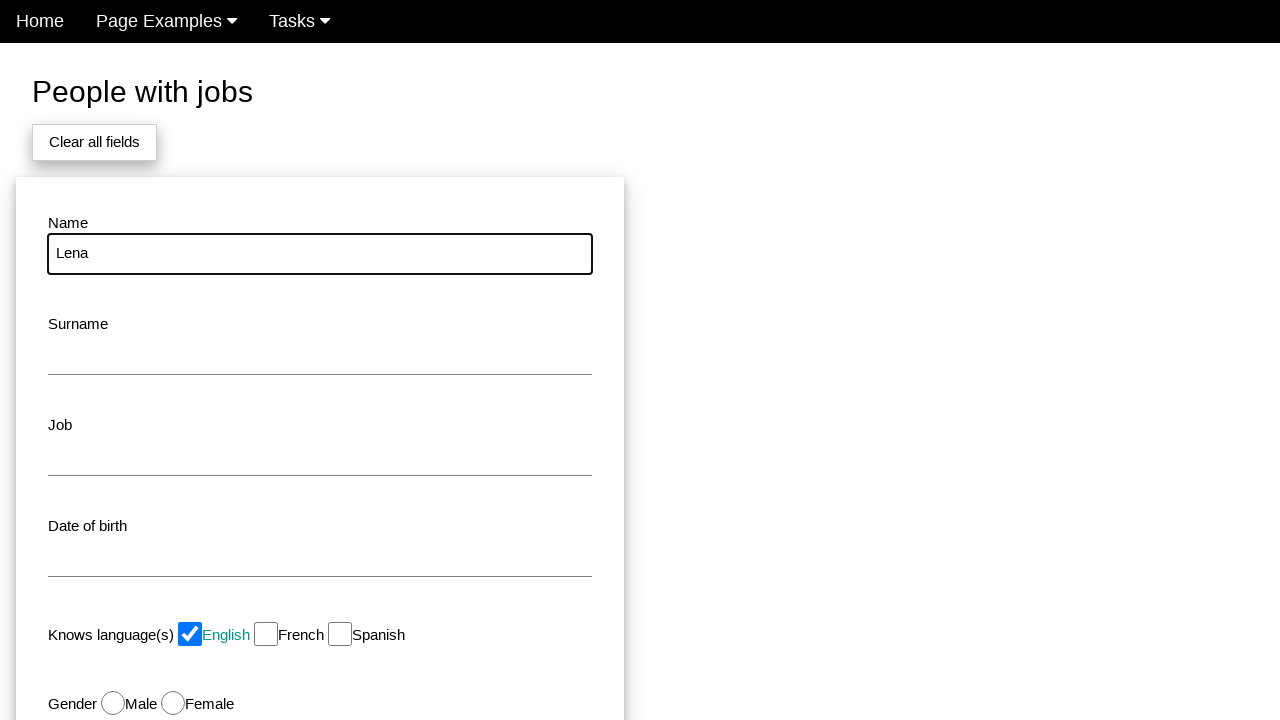

Entered surname 'ASDF' on #surname
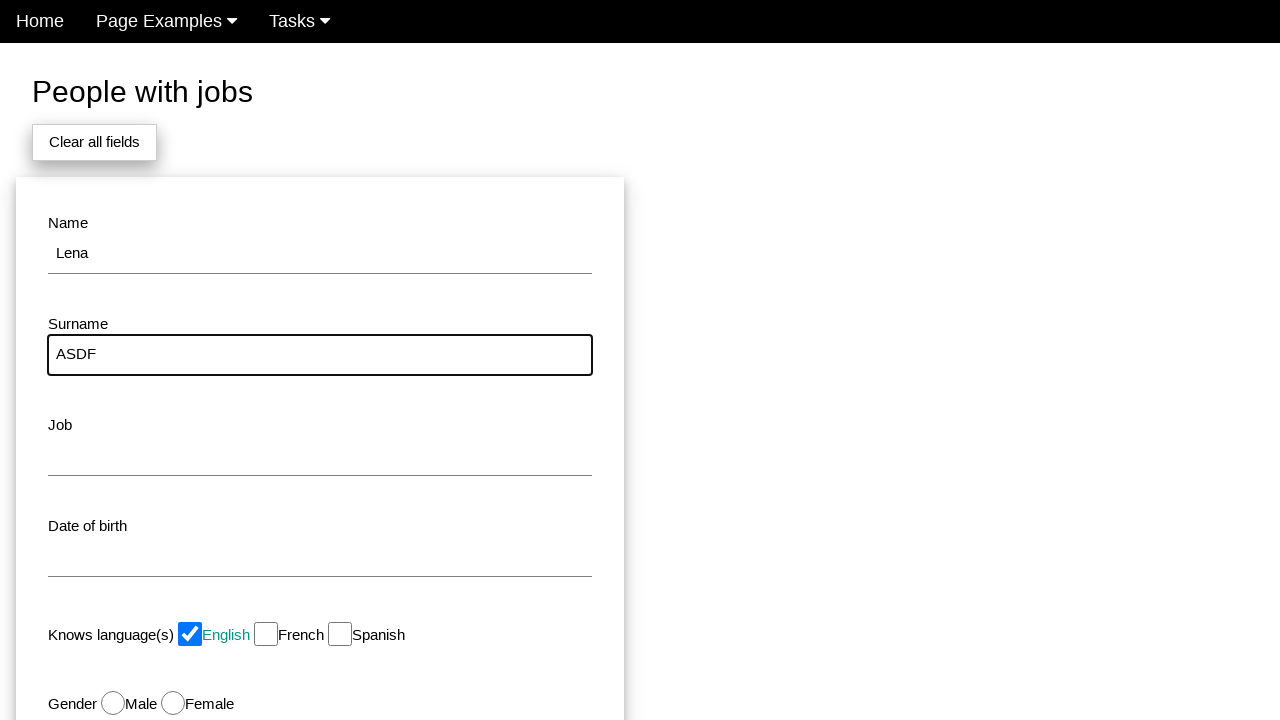

Entered job 'Economist' on #job
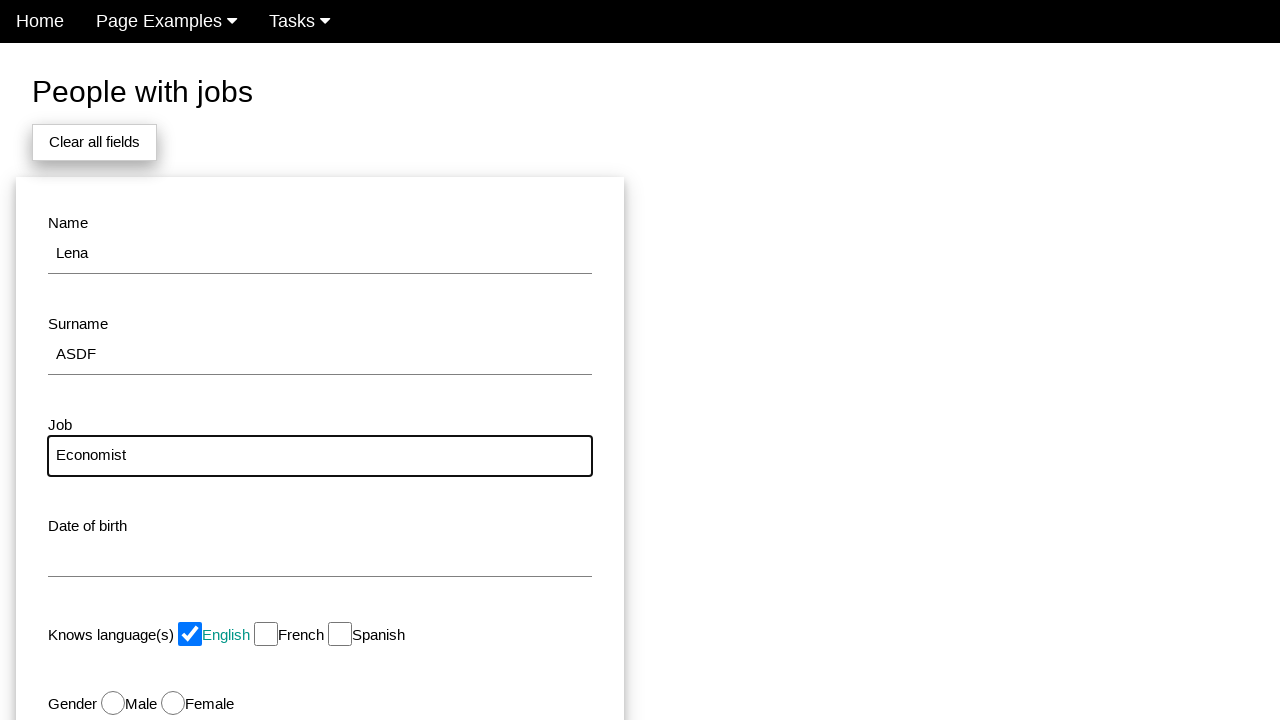

Entered date of birth '11/01/1990' on #dob
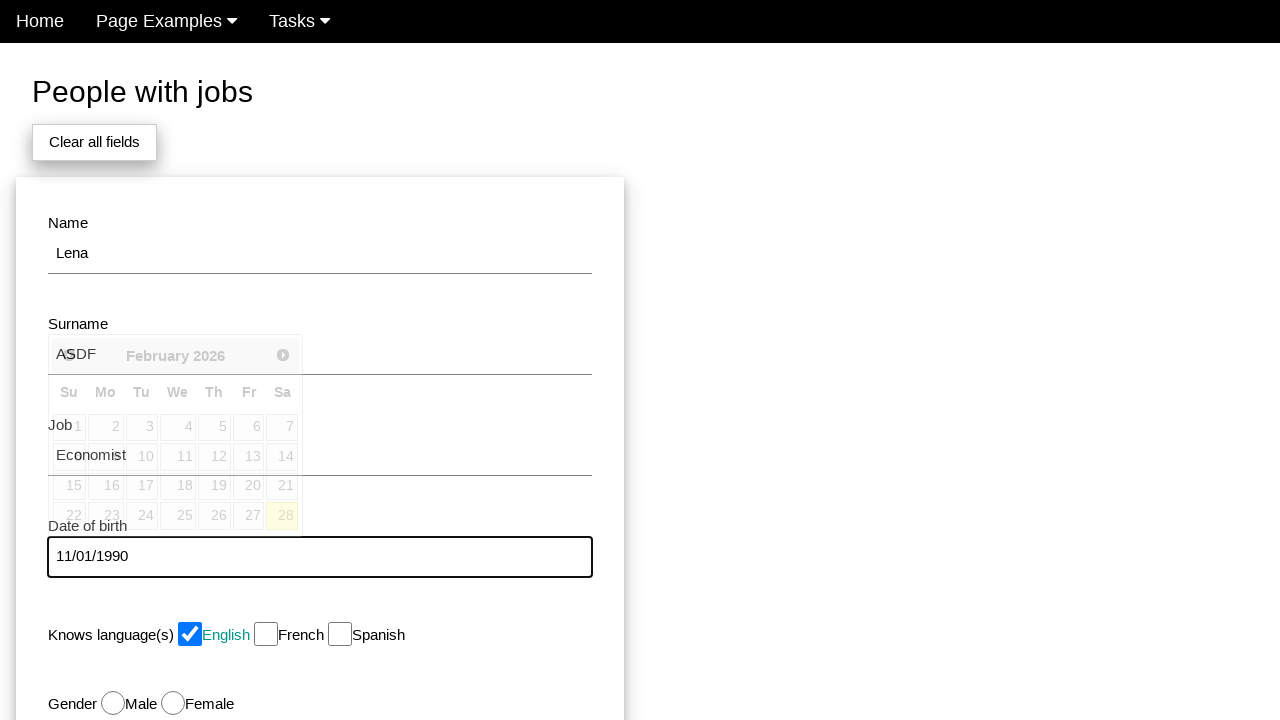

Selected English language at (190, 634) on #english
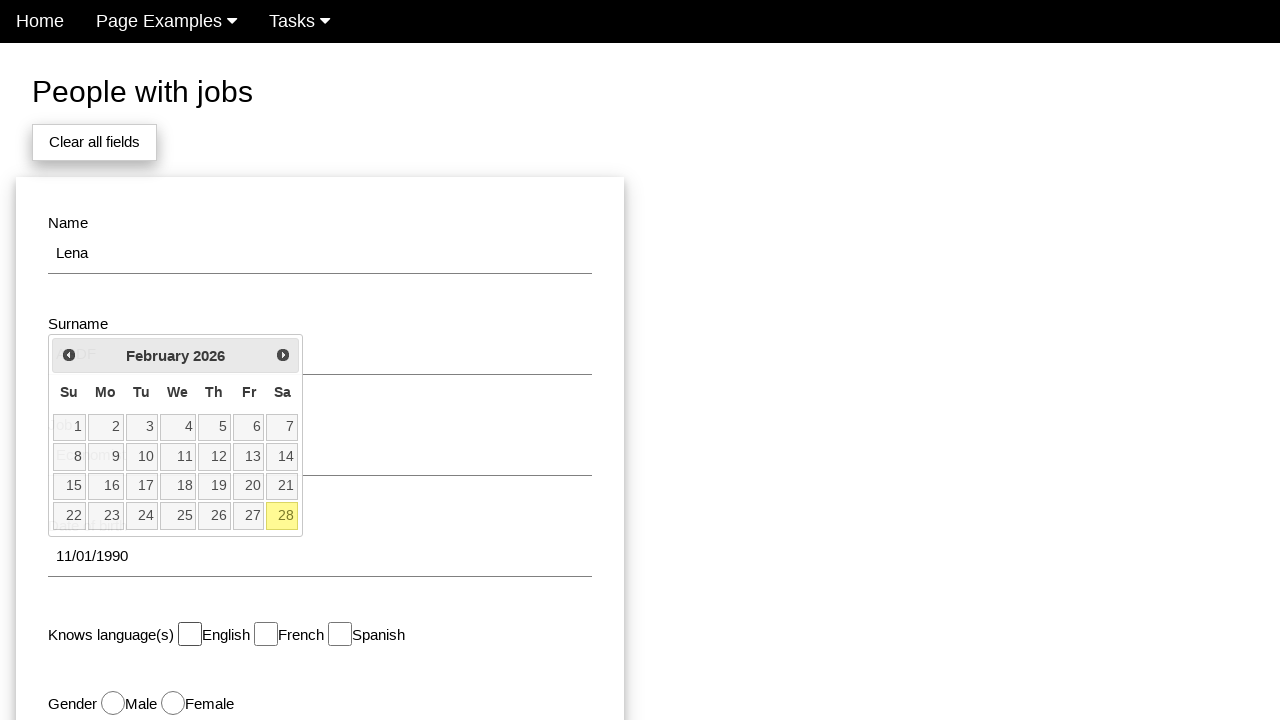

Selected Female gender at (210, 704) on xpath=//*[@id='addEditPerson']/p[6]/label[3]
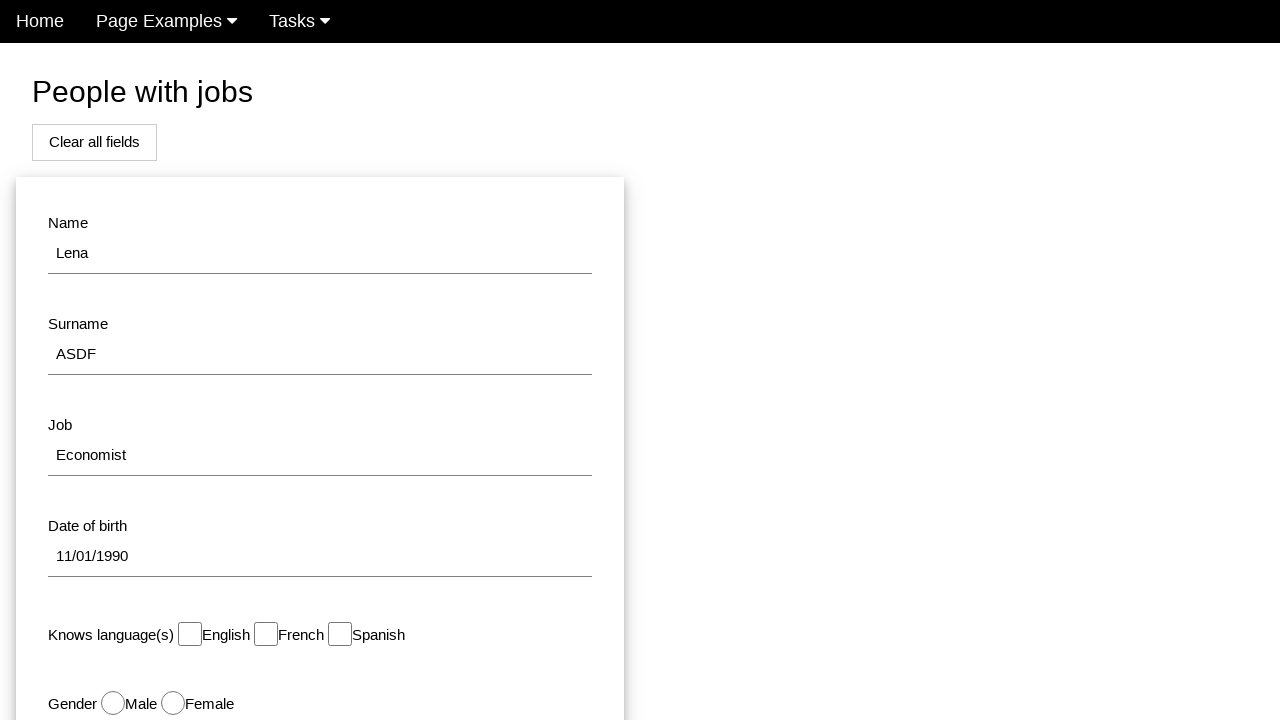

Selected Intern employment status on #status
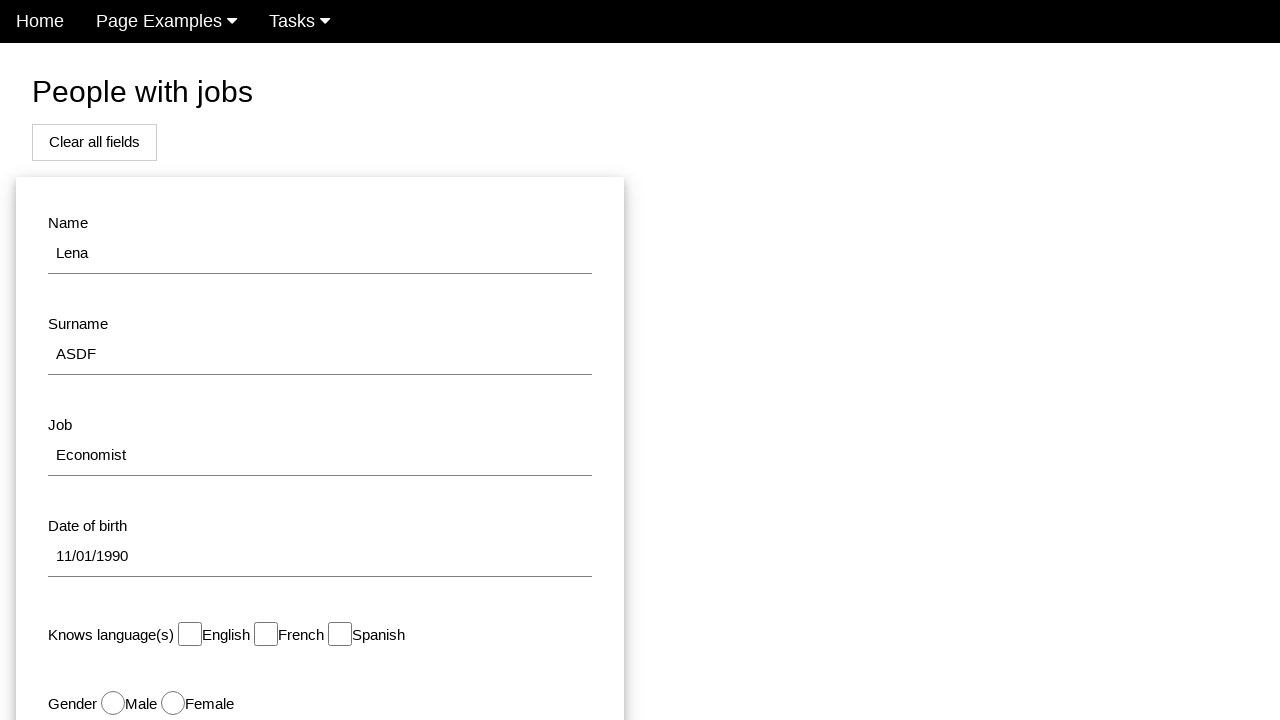

Clicked Add button to submit new person at (178, 510) on #modal_button
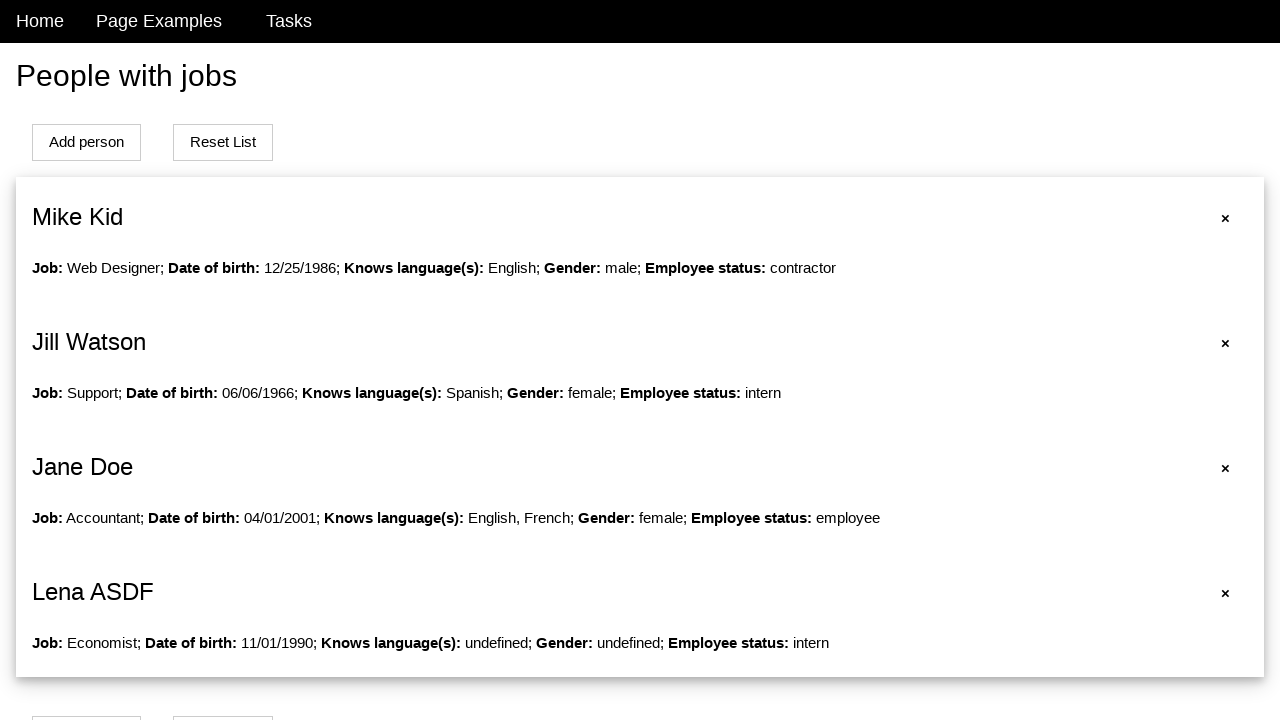

Verified new person appears in list
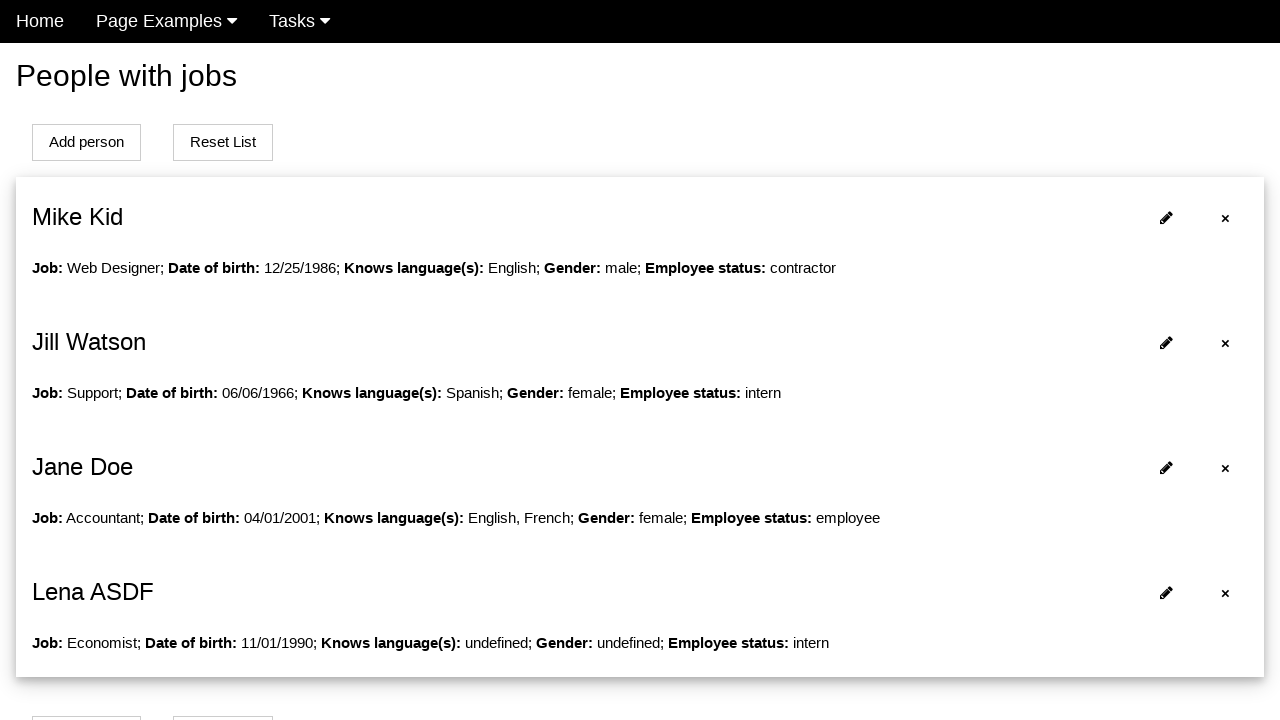

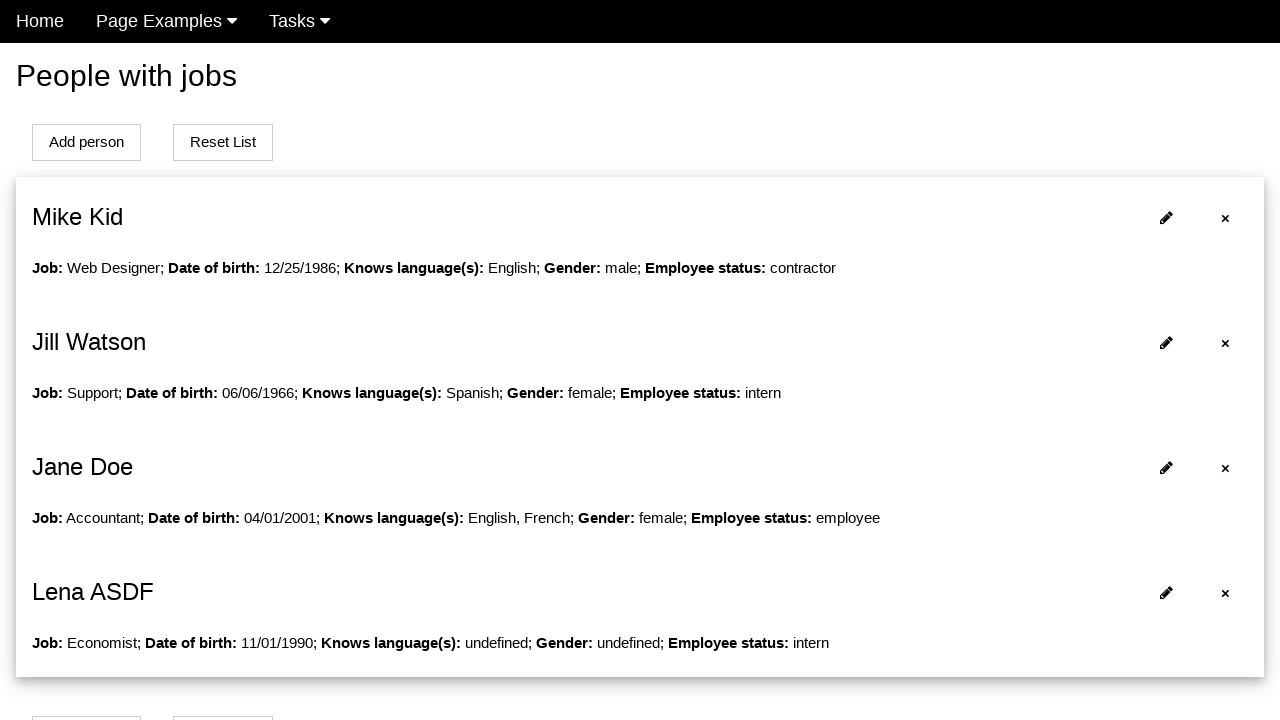